Tests radio button selection functionality by clicking three different radio buttons using different locator strategies (ID, CSS selector, and XPath)

Starting URL: https://formy-project.herokuapp.com/radiobutton

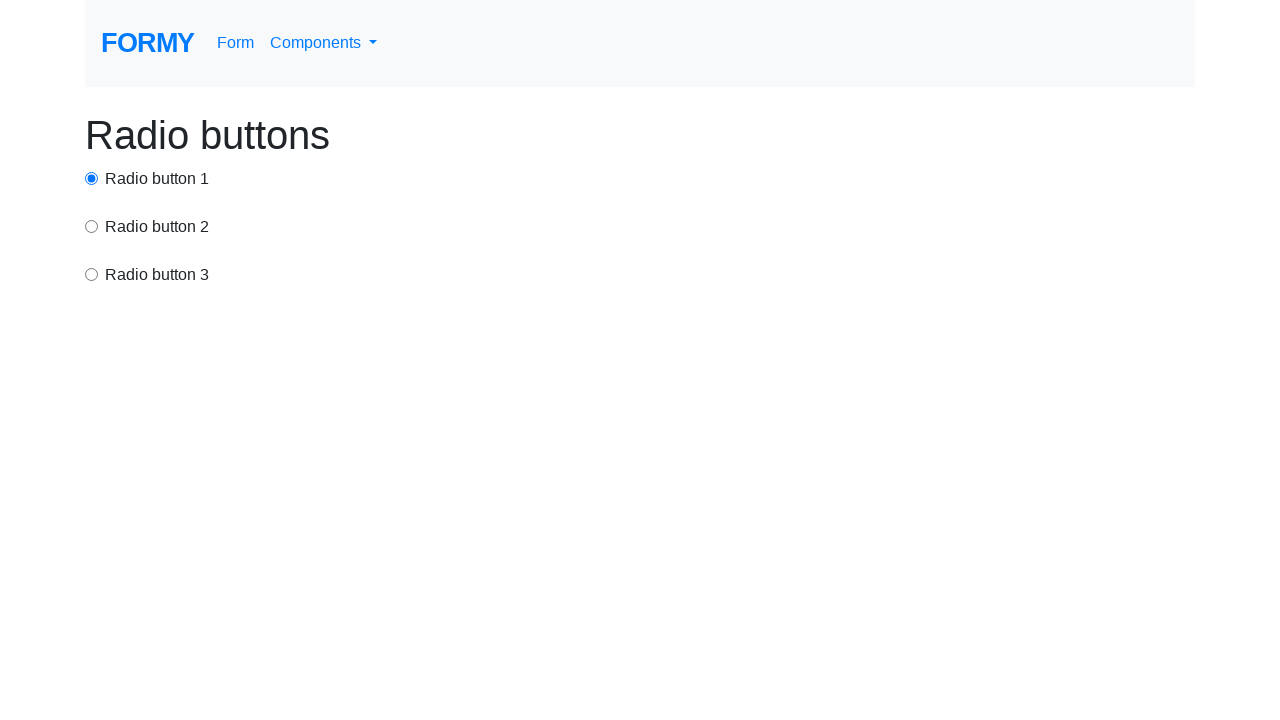

Clicked first radio button using ID selector at (92, 178) on #radio-button-1
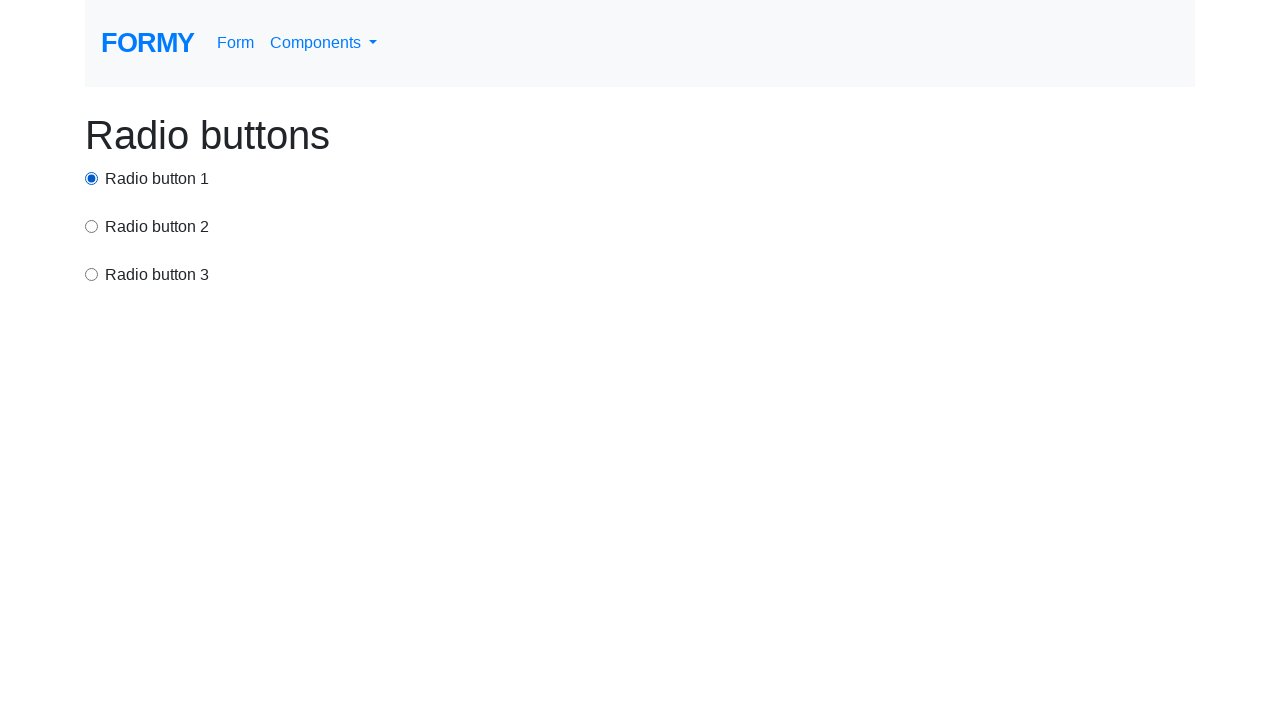

Clicked second radio button using CSS selector at (92, 226) on input[value='option2']
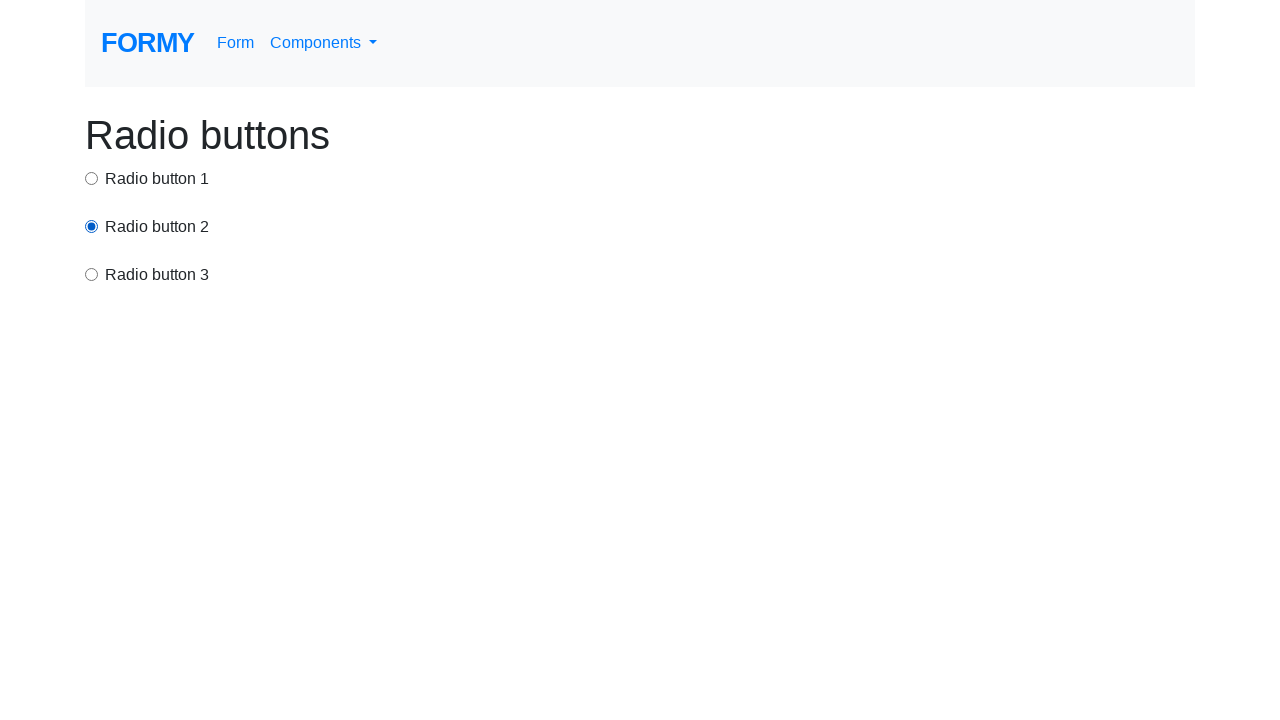

Clicked third radio button using XPath selector at (157, 275) on xpath=//html/body/div/div[3]/label
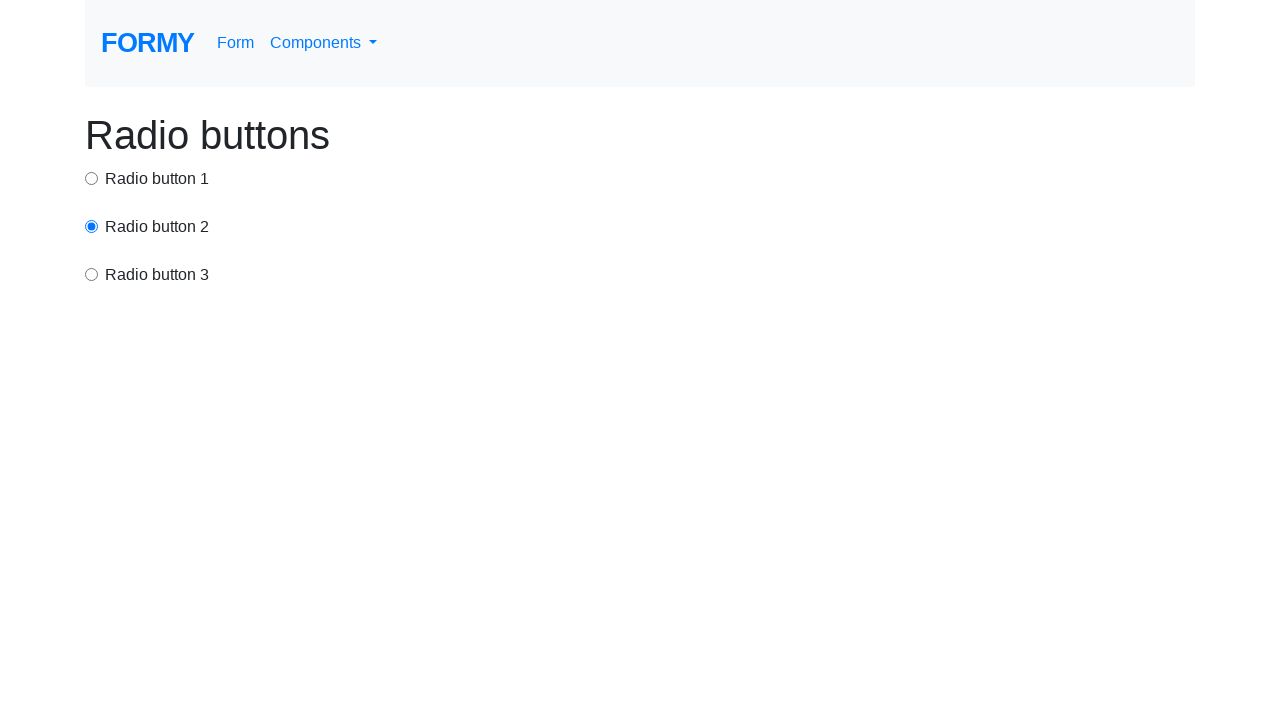

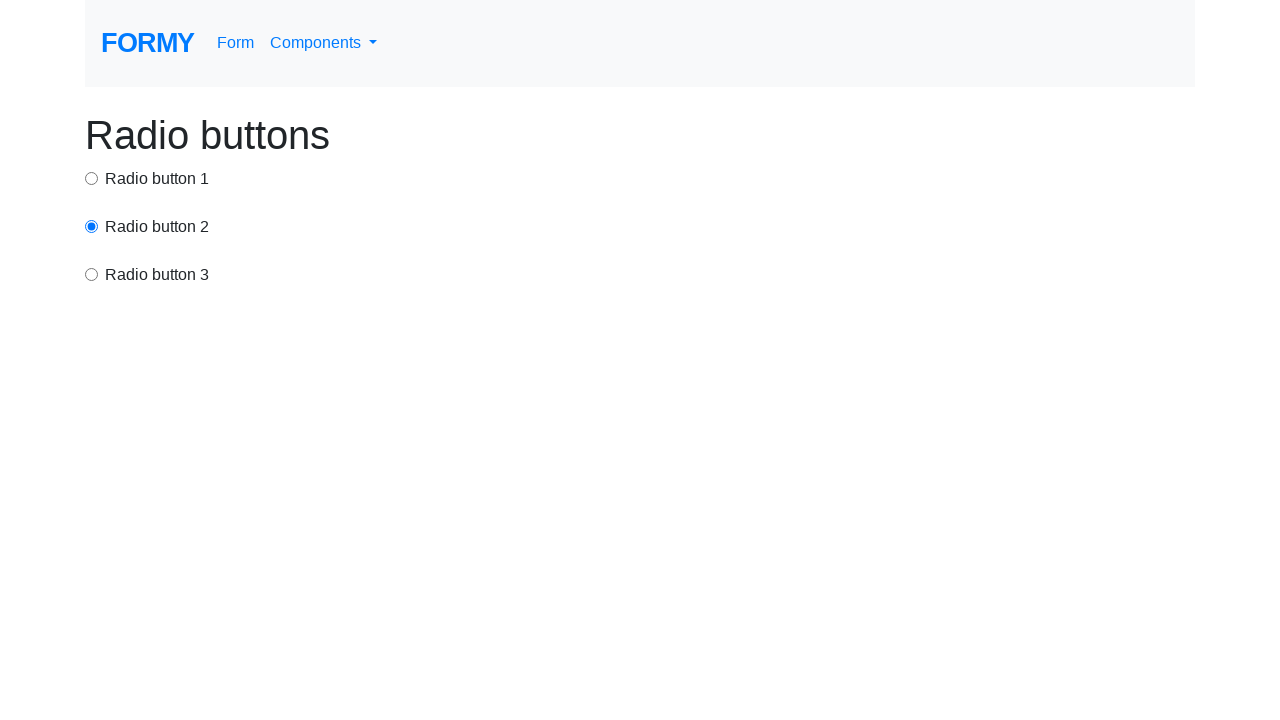